Tests state dropdown selection by using different selection methods (visible text, value, and index) and verifies the final selection

Starting URL: https://practice.cydeo.com/dropdown

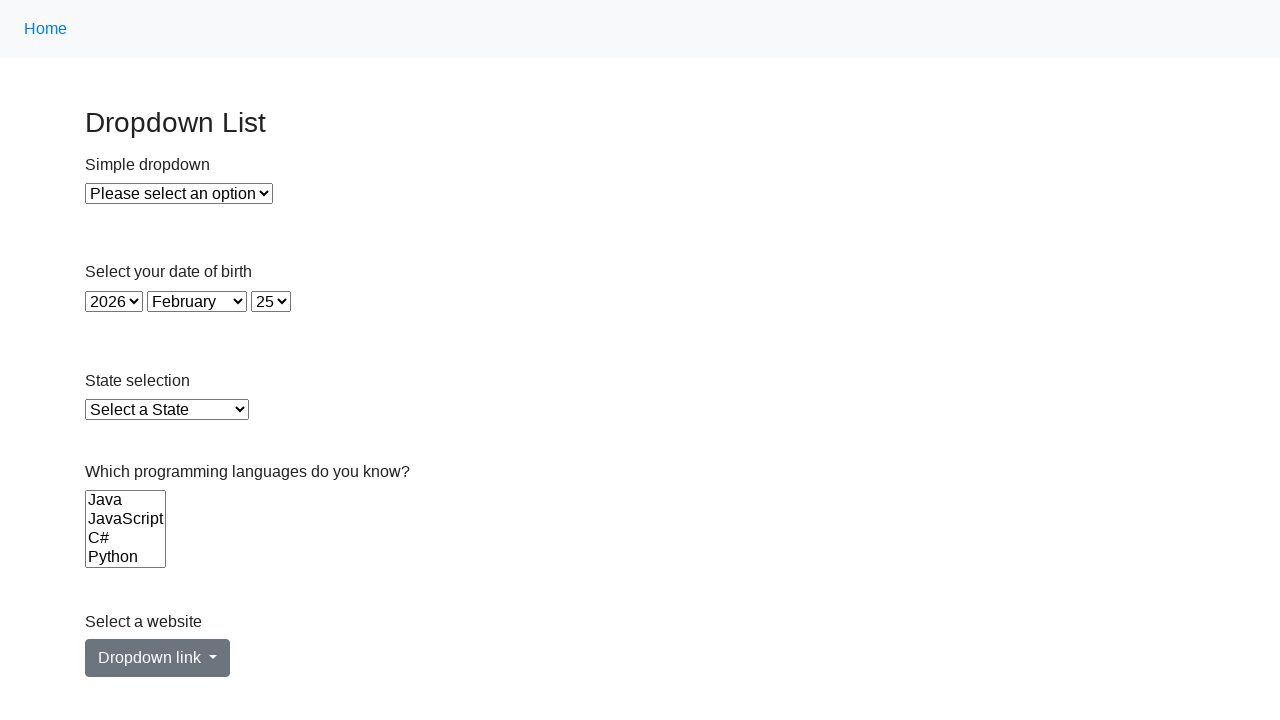

Located state dropdown element
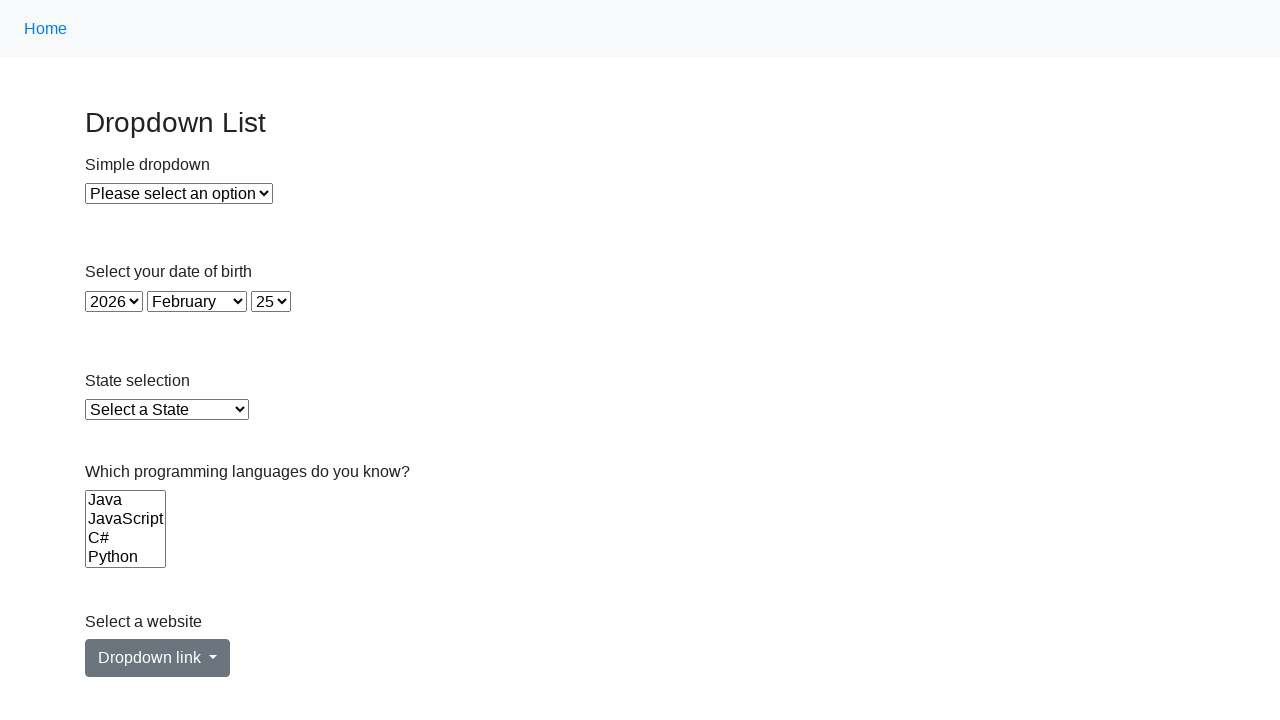

Selected Illinois from dropdown by visible text on select#state
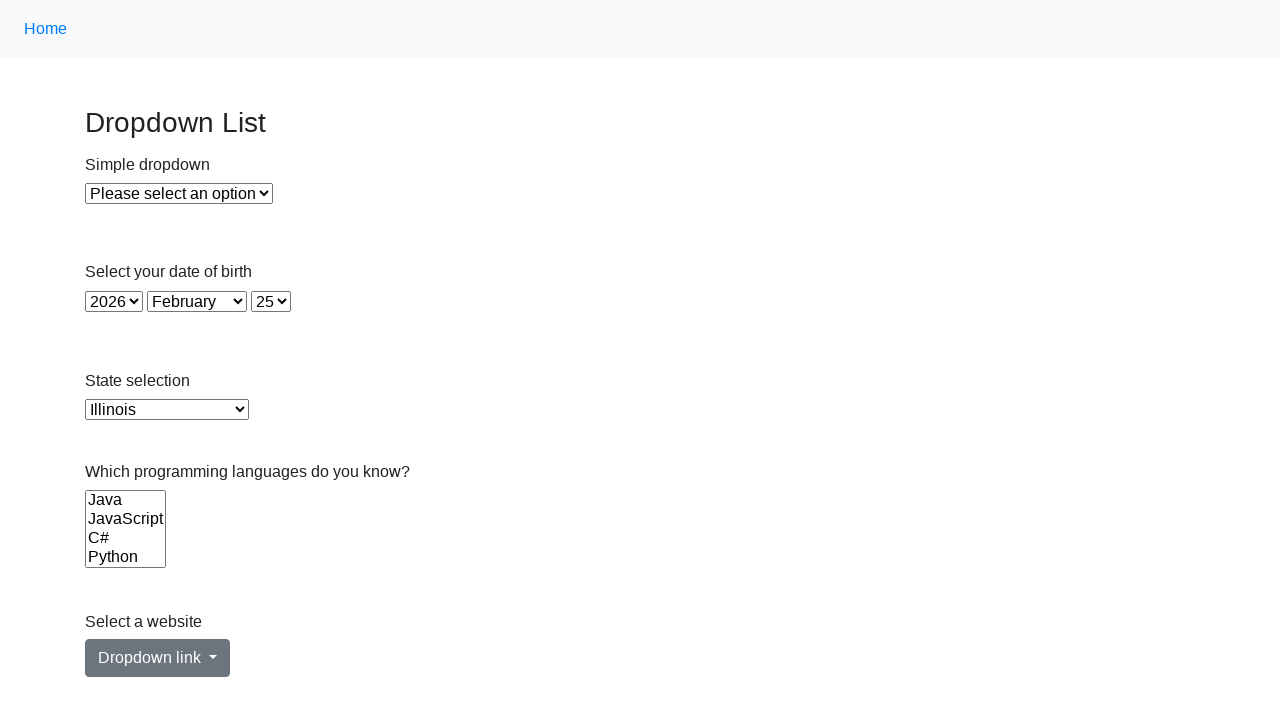

Selected Virginia from dropdown by value 'VA' on select#state
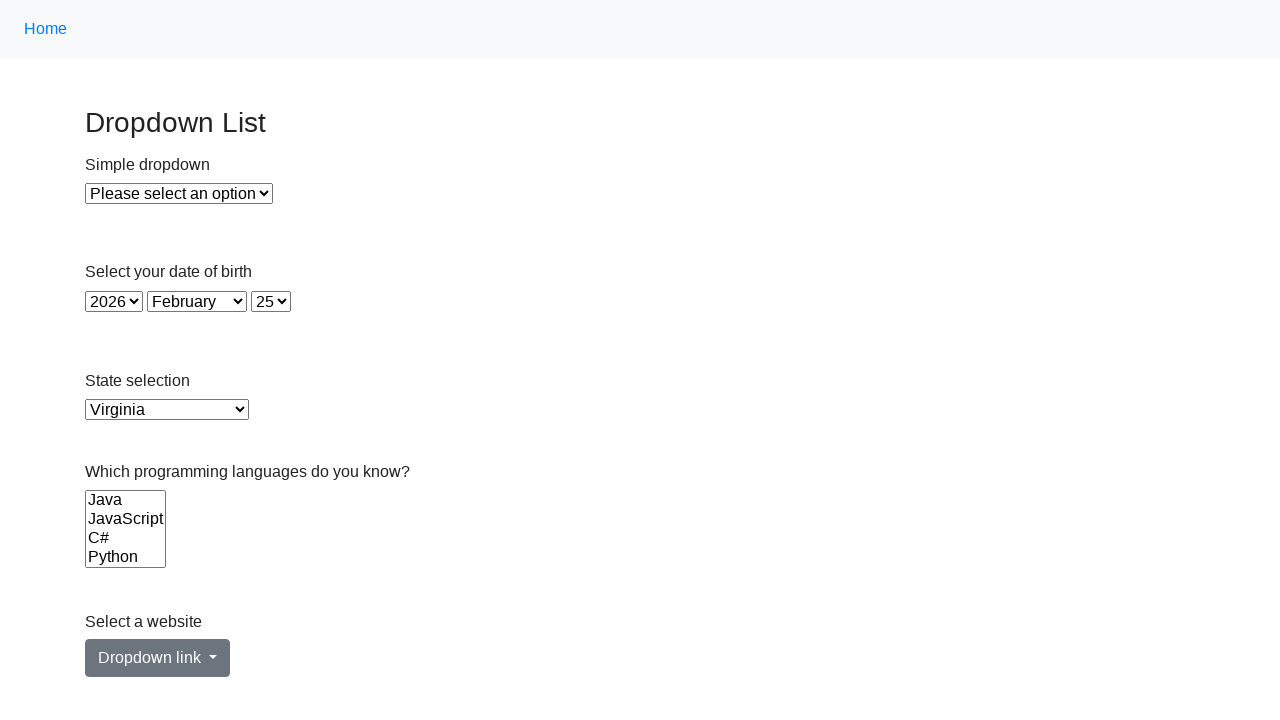

Selected California from dropdown by index 5 on select#state
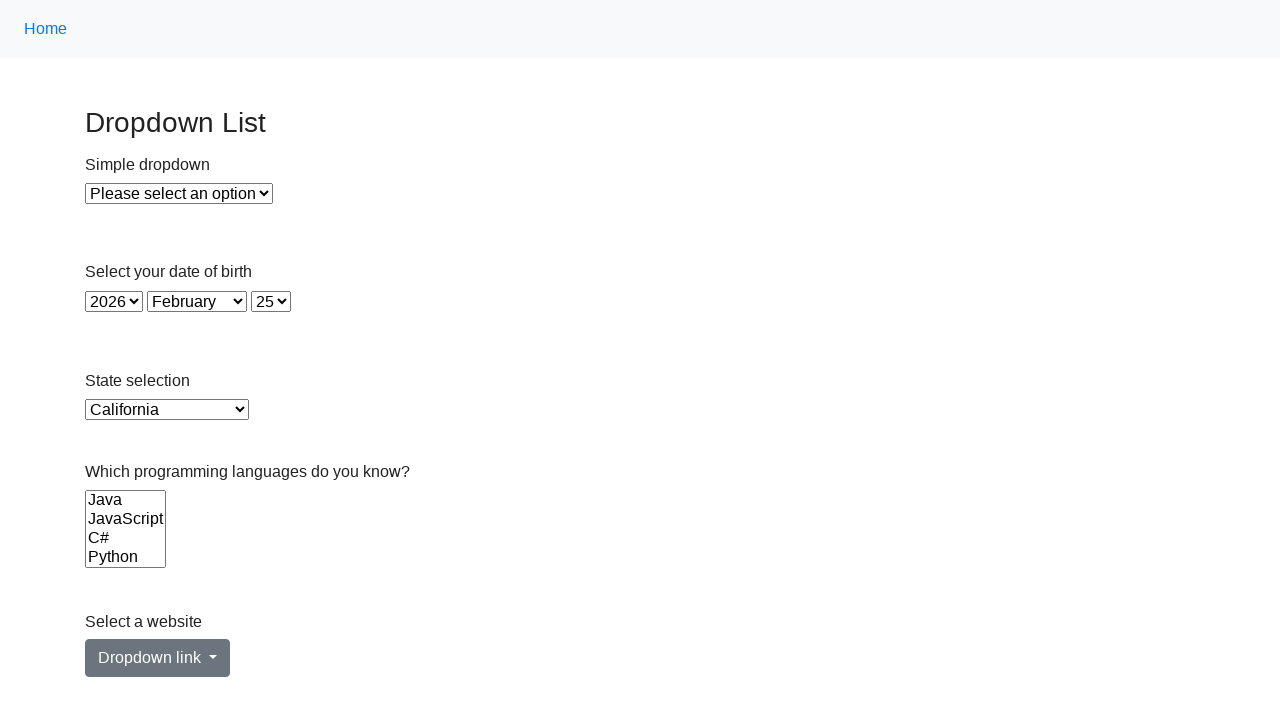

Located checked option element
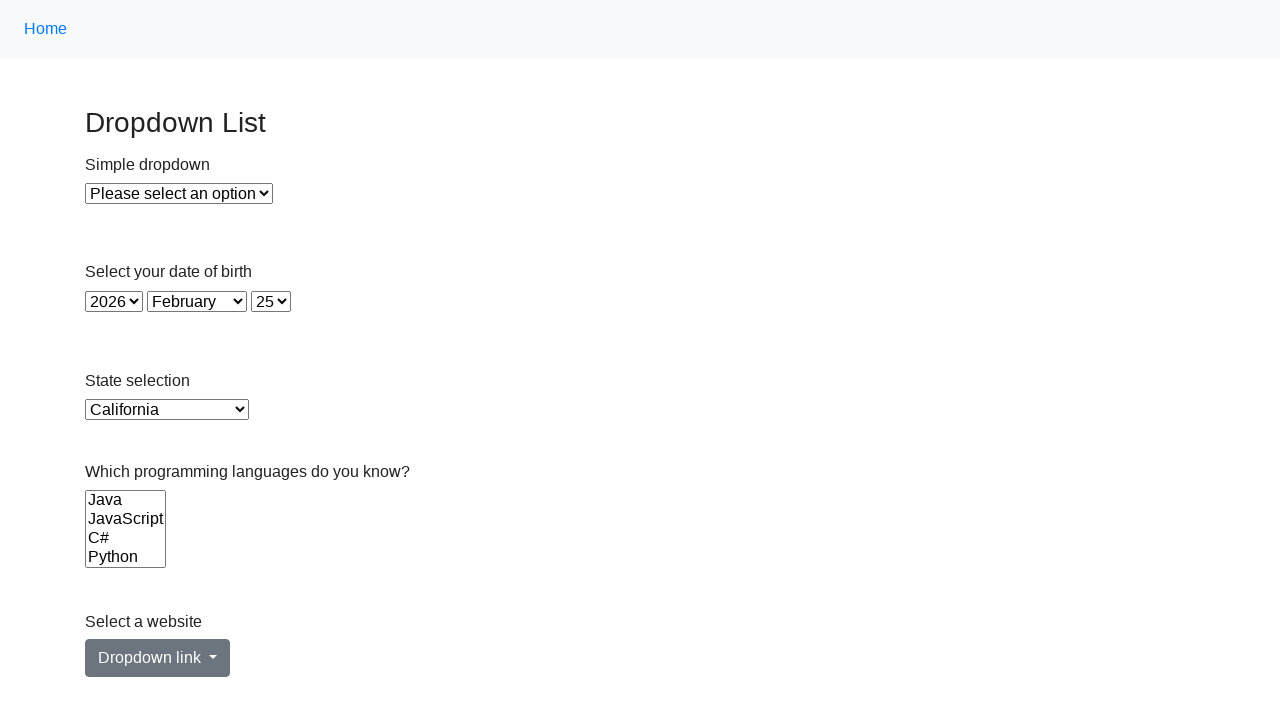

Verified California is the selected option
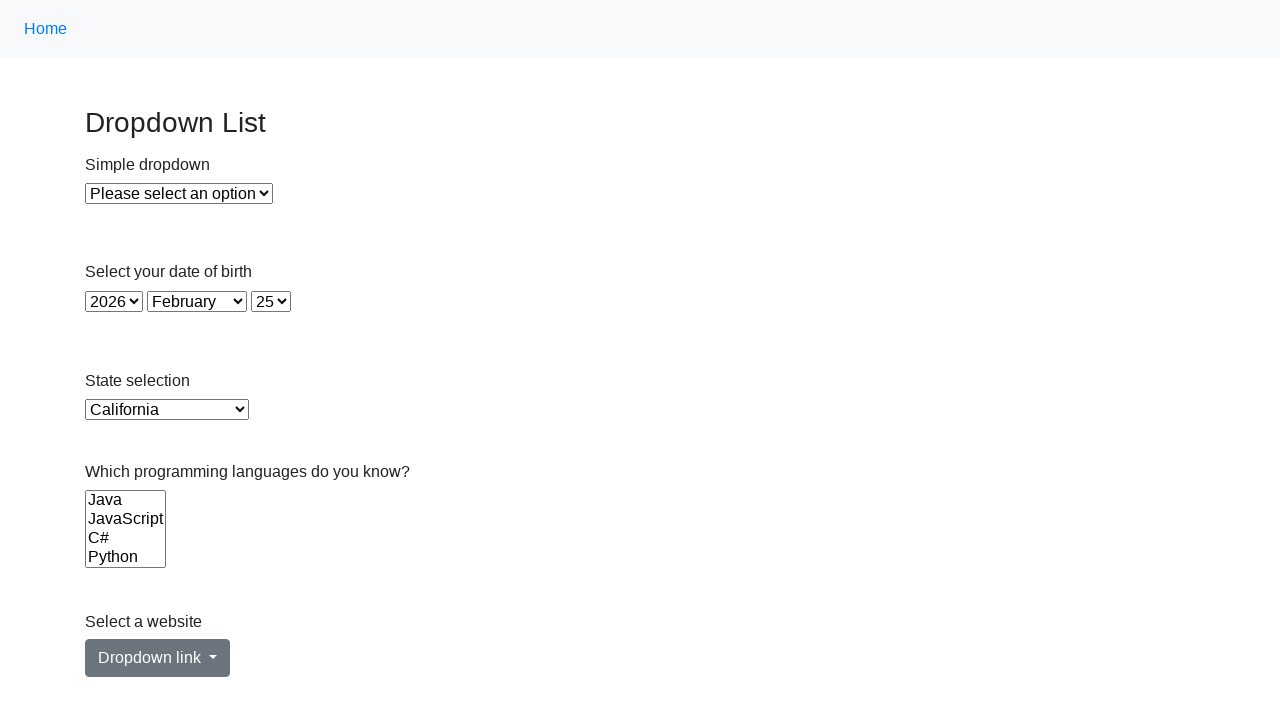

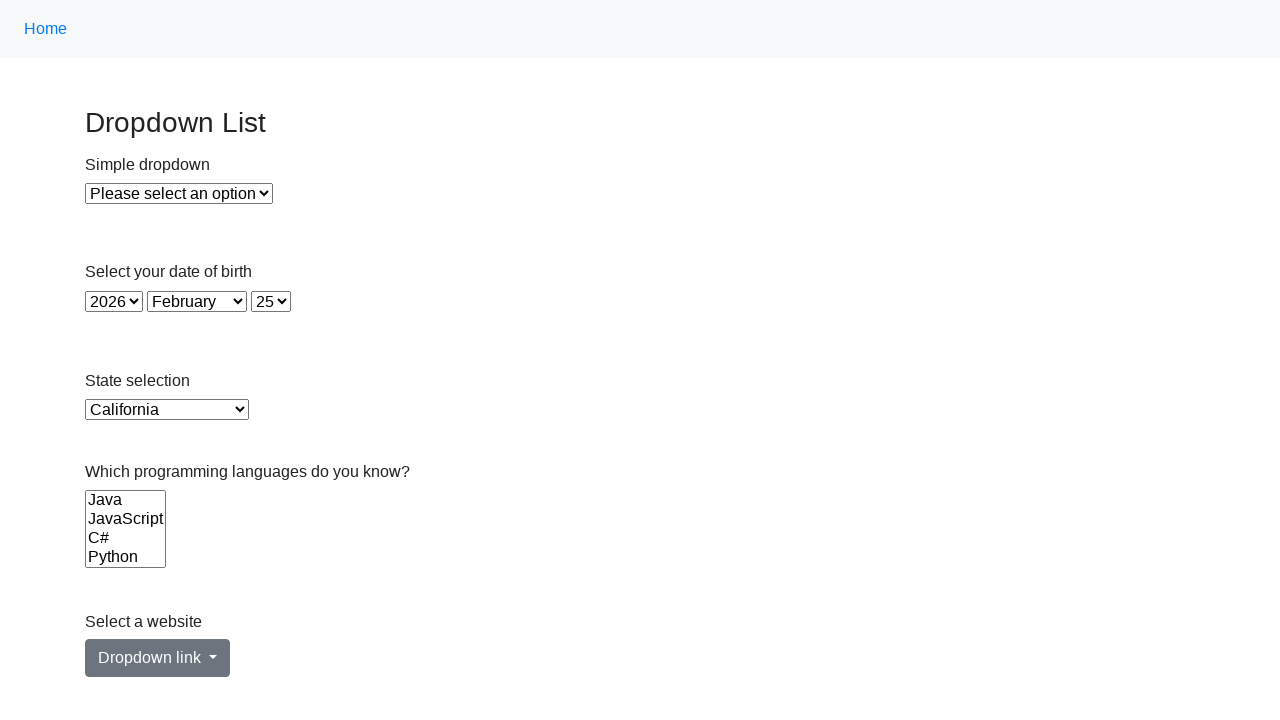